Tests an e-commerce vegetable shopping flow by searching for items containing "ber", adding them to cart, proceeding to checkout, applying a promo code, and verifying discount calculations and total amounts.

Starting URL: https://rahulshettyacademy.com/seleniumPractise/#/

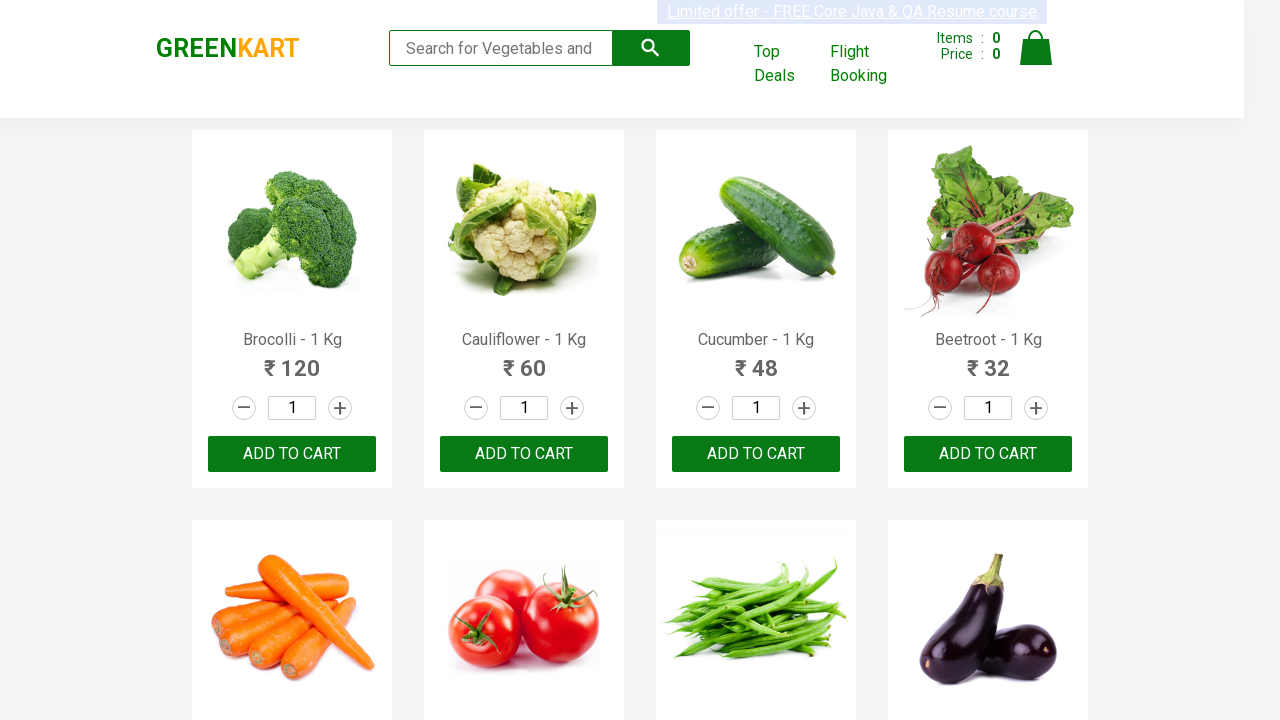

Filled search field with 'ber' on input.search-keyword
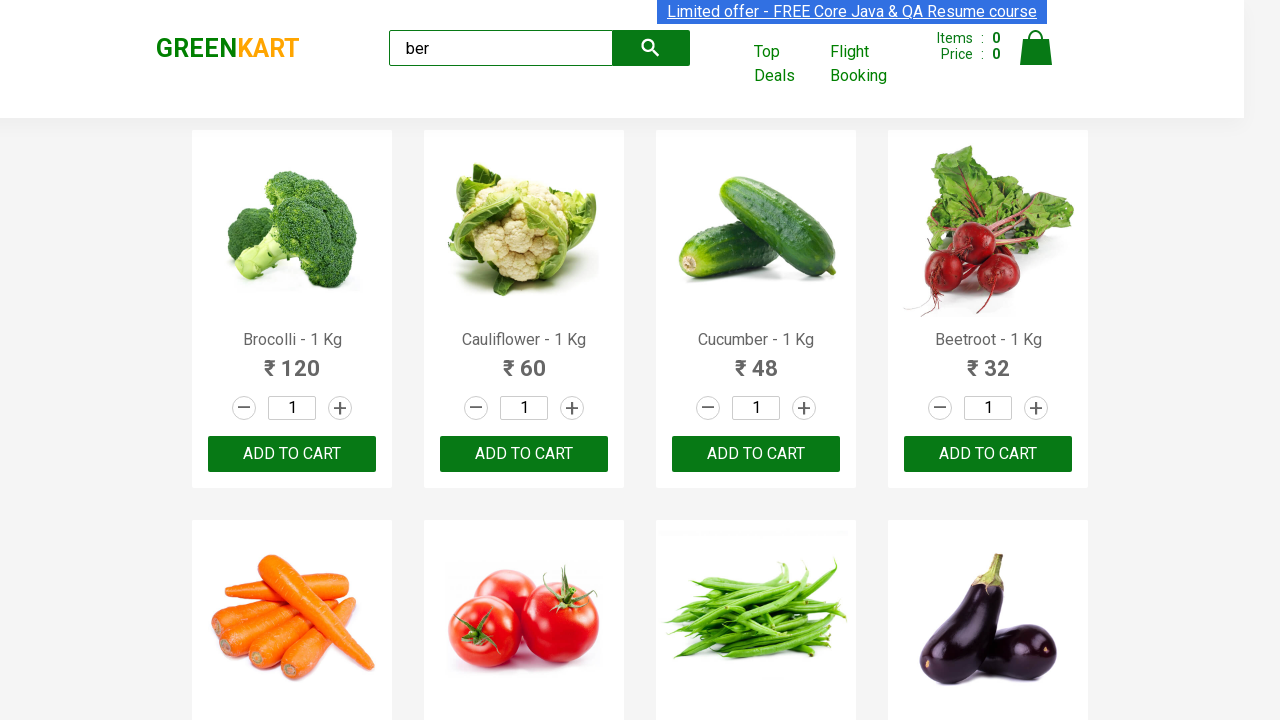

Waited 2000ms for search results to load
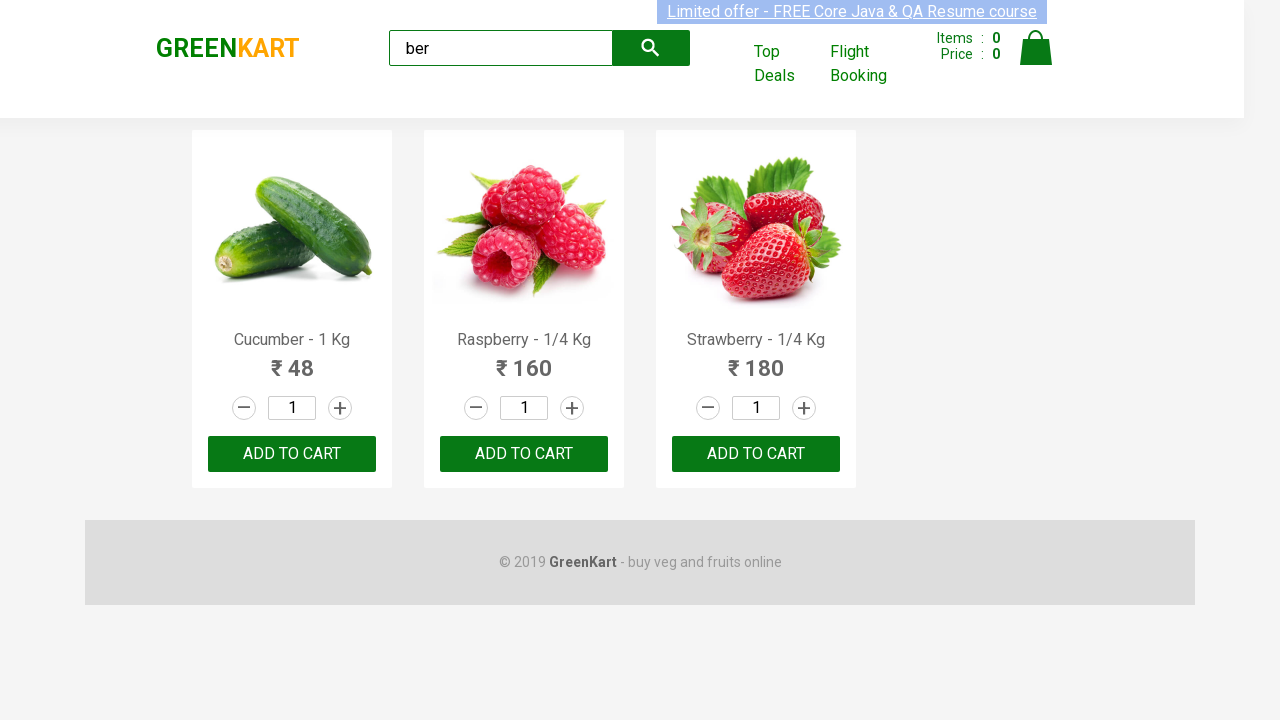

Located all 'Add to cart' buttons for products containing 'ber'
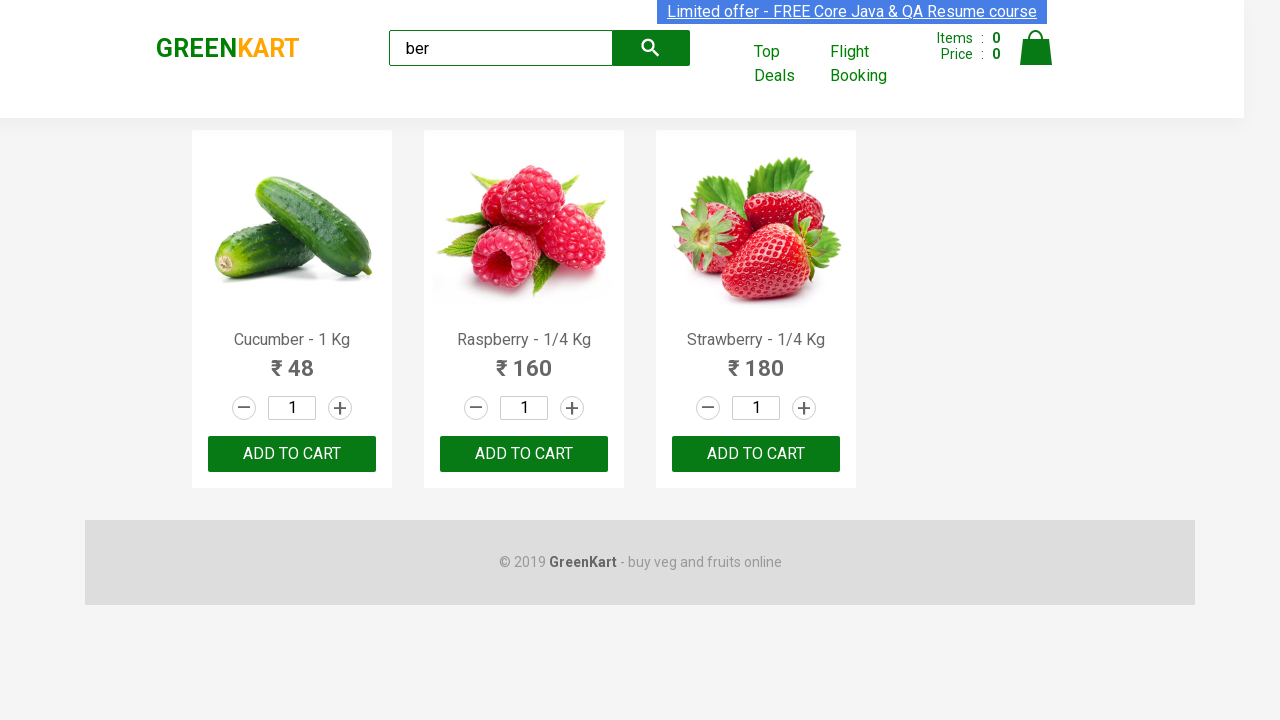

Clicked 'Add to cart' button at (292, 454) on xpath=//div[@class='product-action']/button >> nth=0
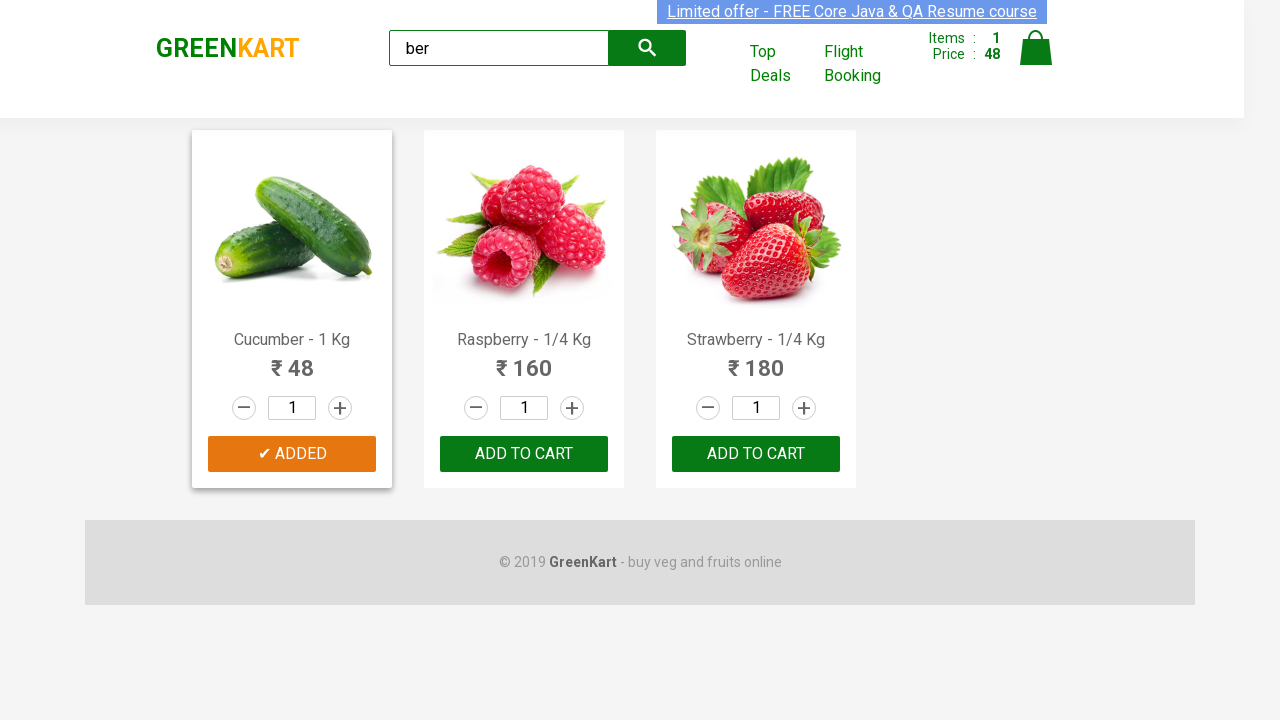

Clicked 'Add to cart' button at (524, 454) on xpath=//div[@class='product-action']/button >> nth=1
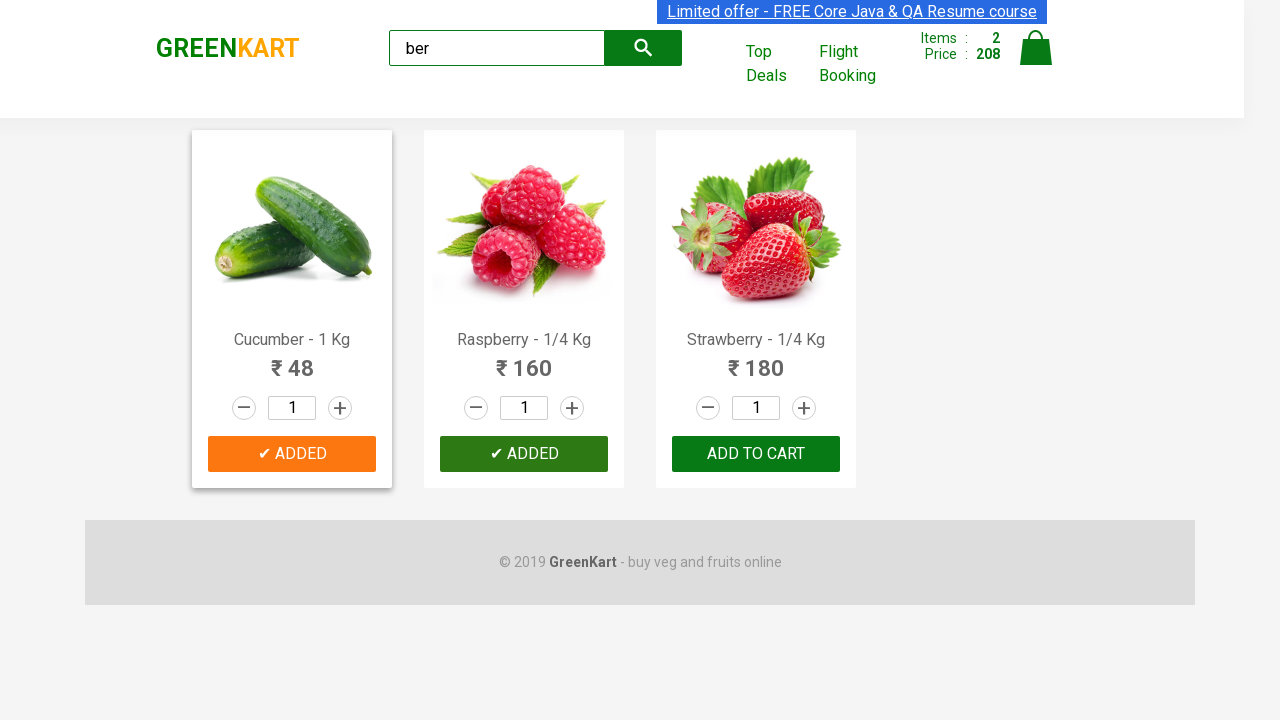

Clicked 'Add to cart' button at (756, 454) on xpath=//div[@class='product-action']/button >> nth=2
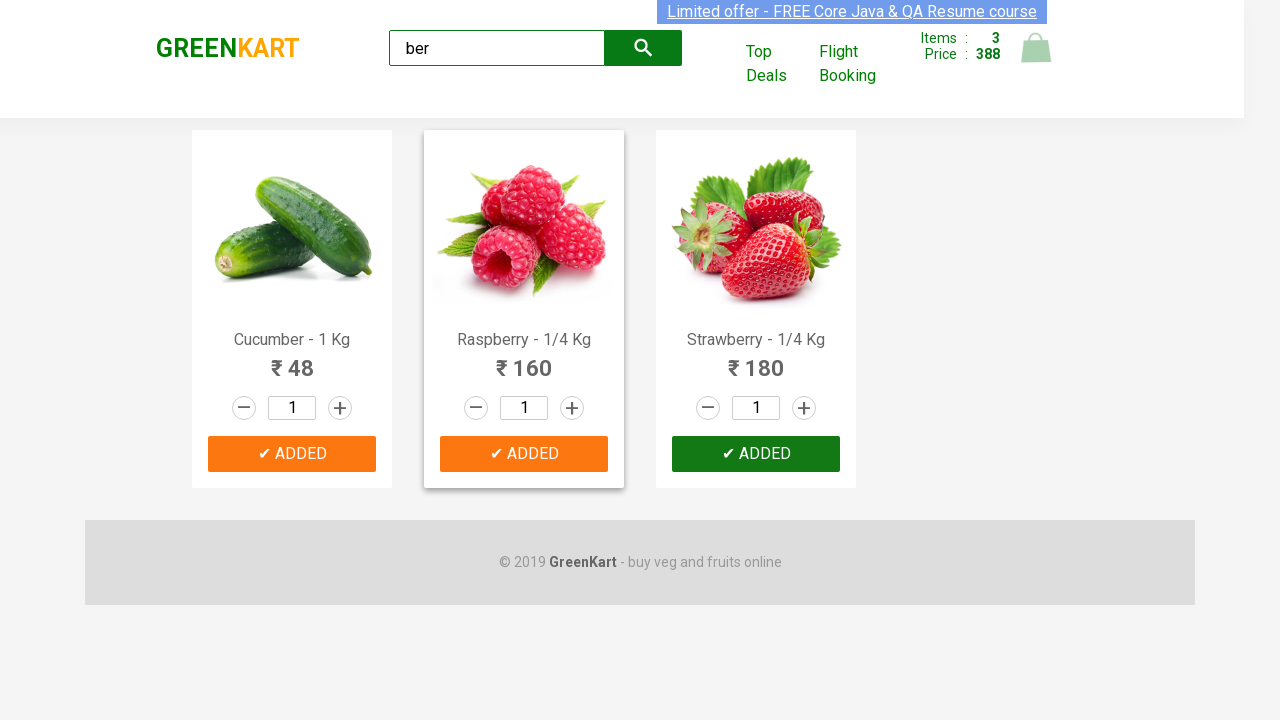

Clicked cart icon to view cart at (1036, 48) on img[alt='Cart']
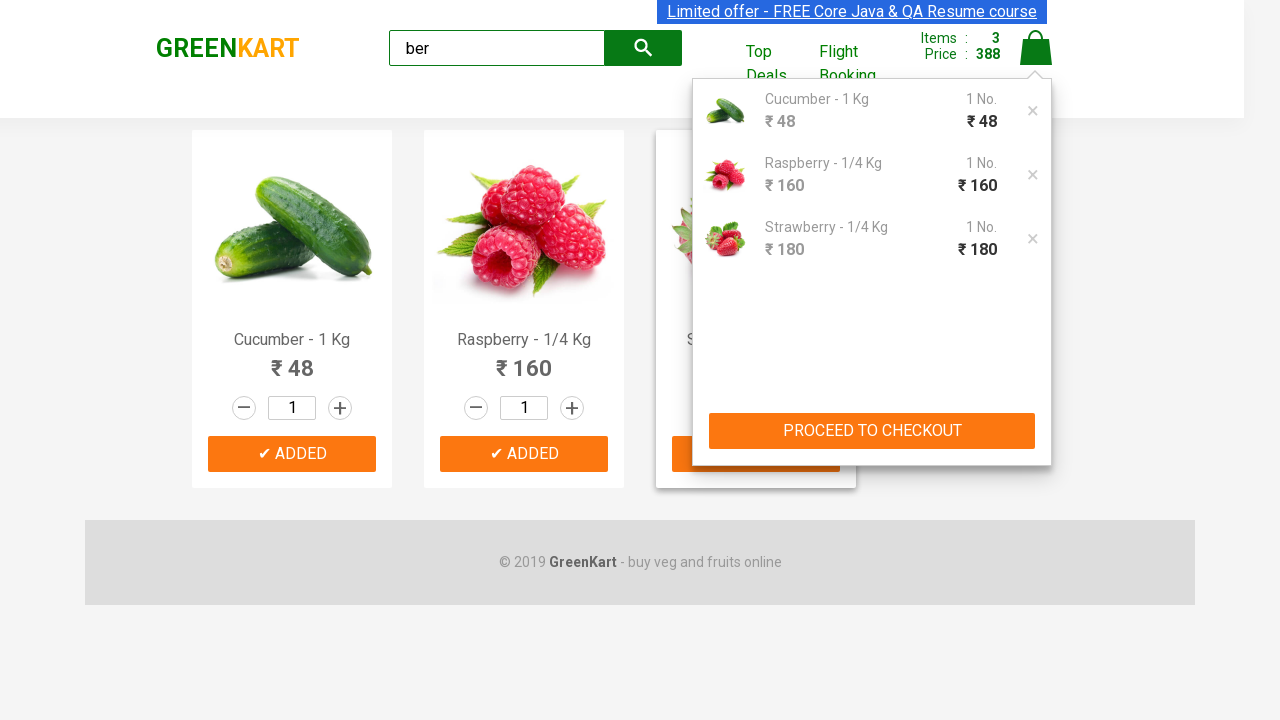

Clicked 'PROCEED TO CHECKOUT' button at (872, 431) on xpath=//div[@class='action-block']/button[text()='PROCEED TO CHECKOUT']
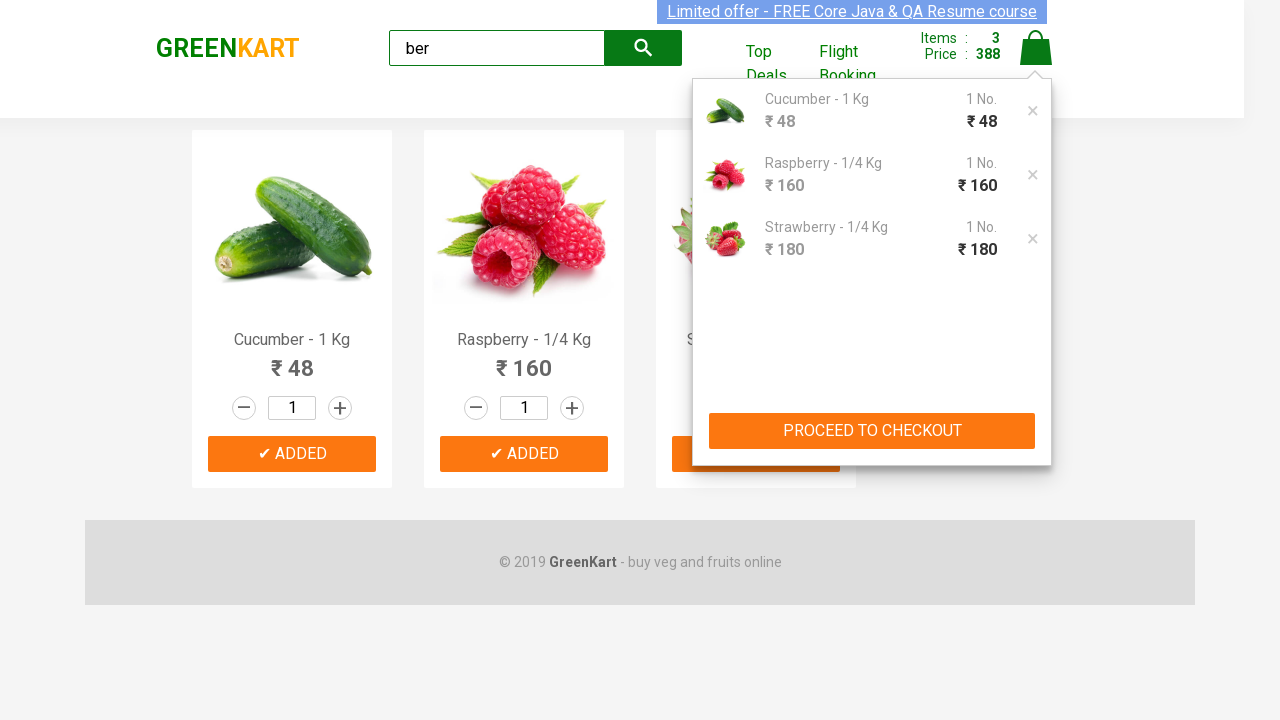

Checkout page loaded with discount amount element
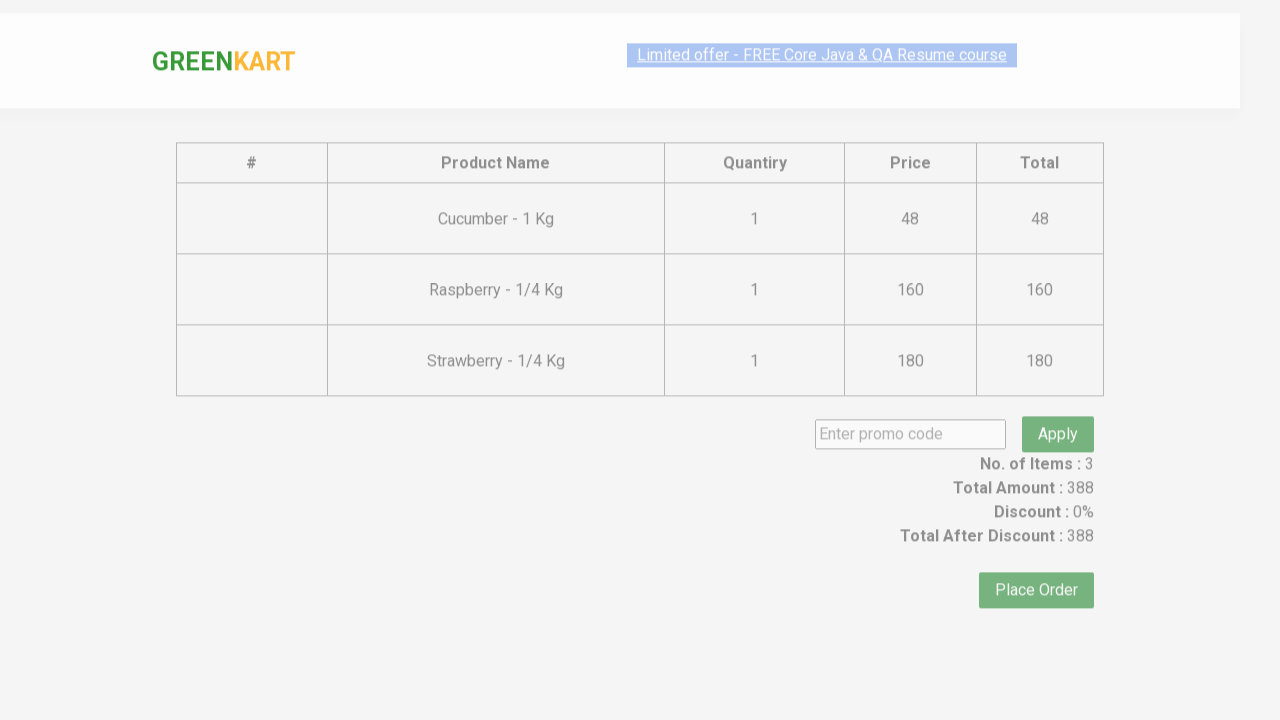

Entered promo code 'rahulshettyacademy' on input.promoCode
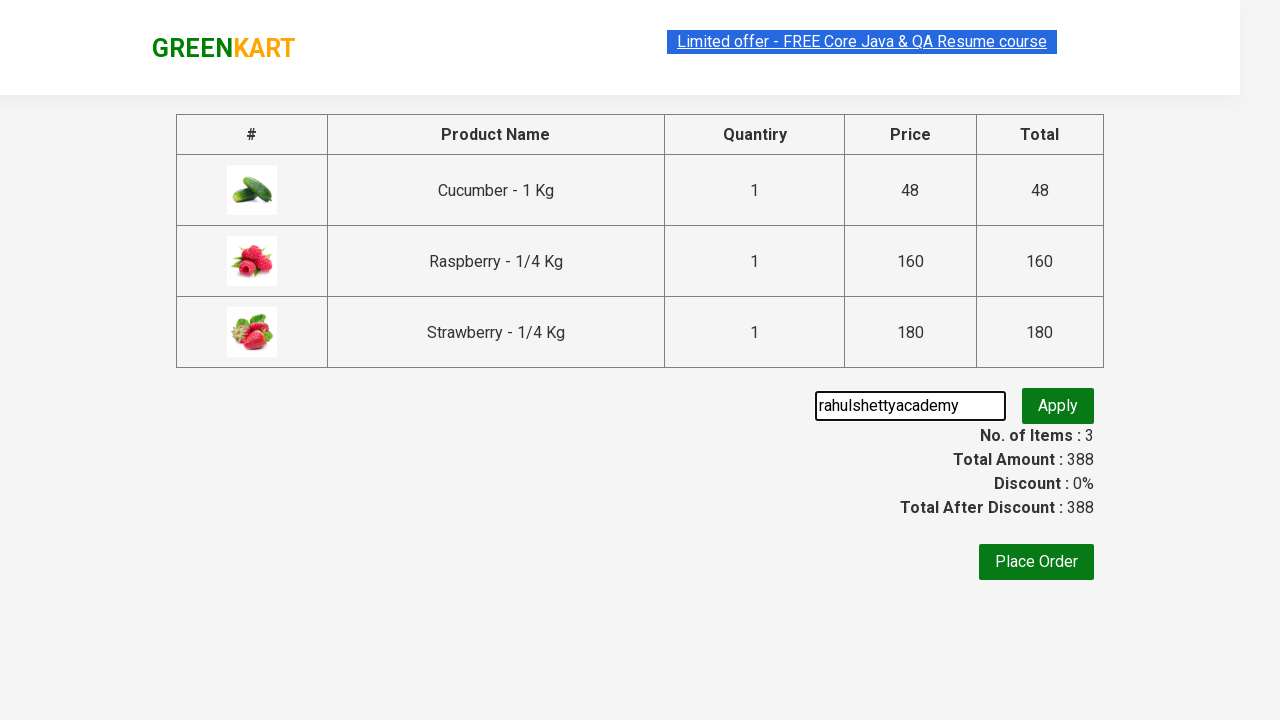

Clicked 'Apply' button to apply promo code at (1058, 406) on .promoBtn
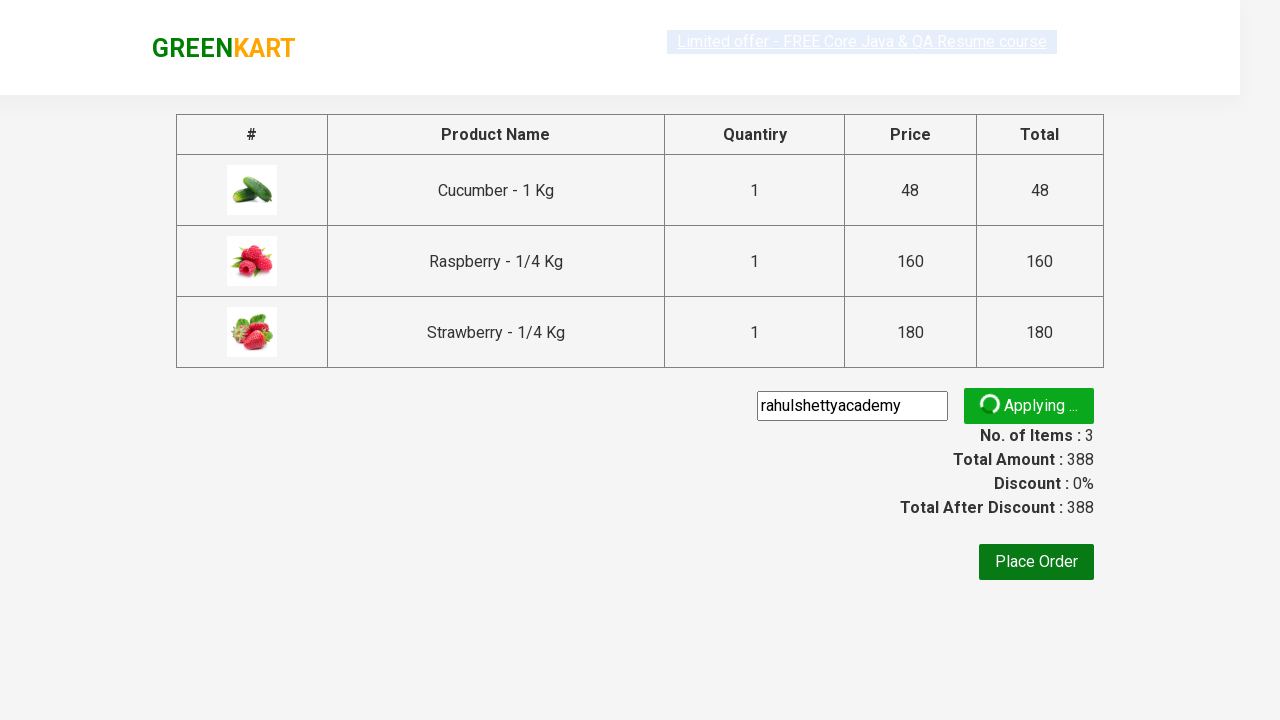

Promo code applied successfully and discount information displayed
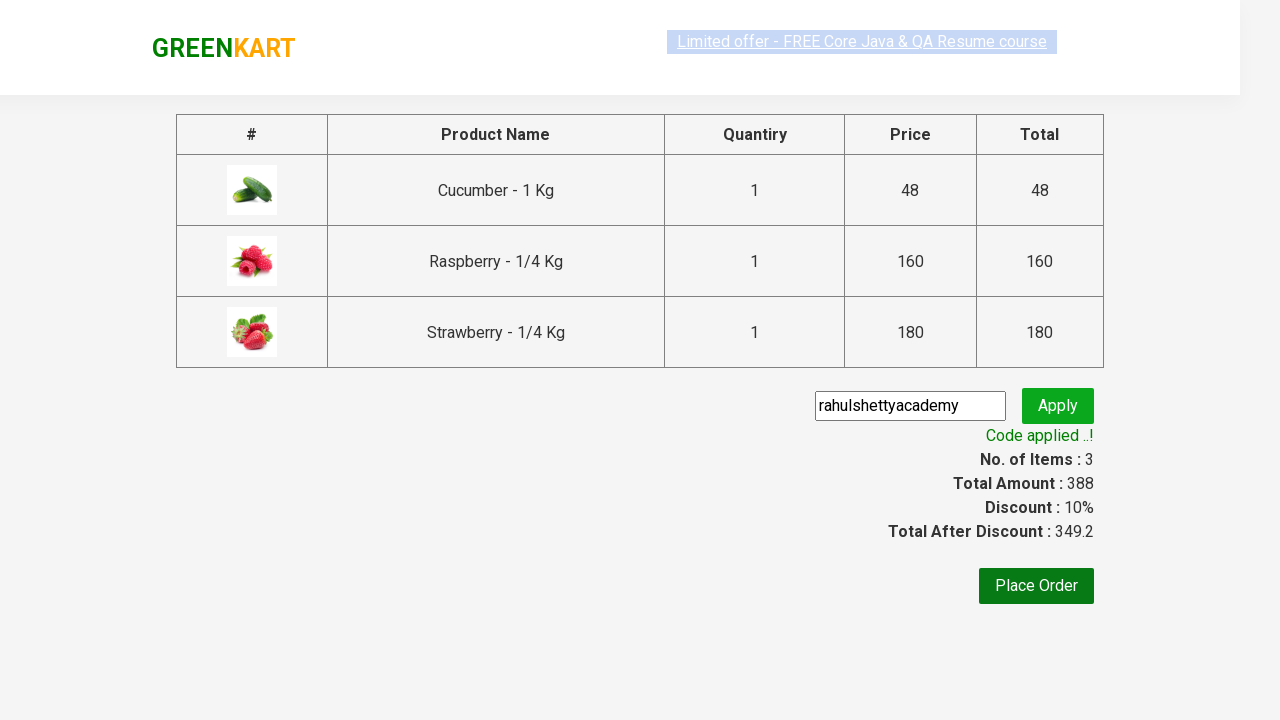

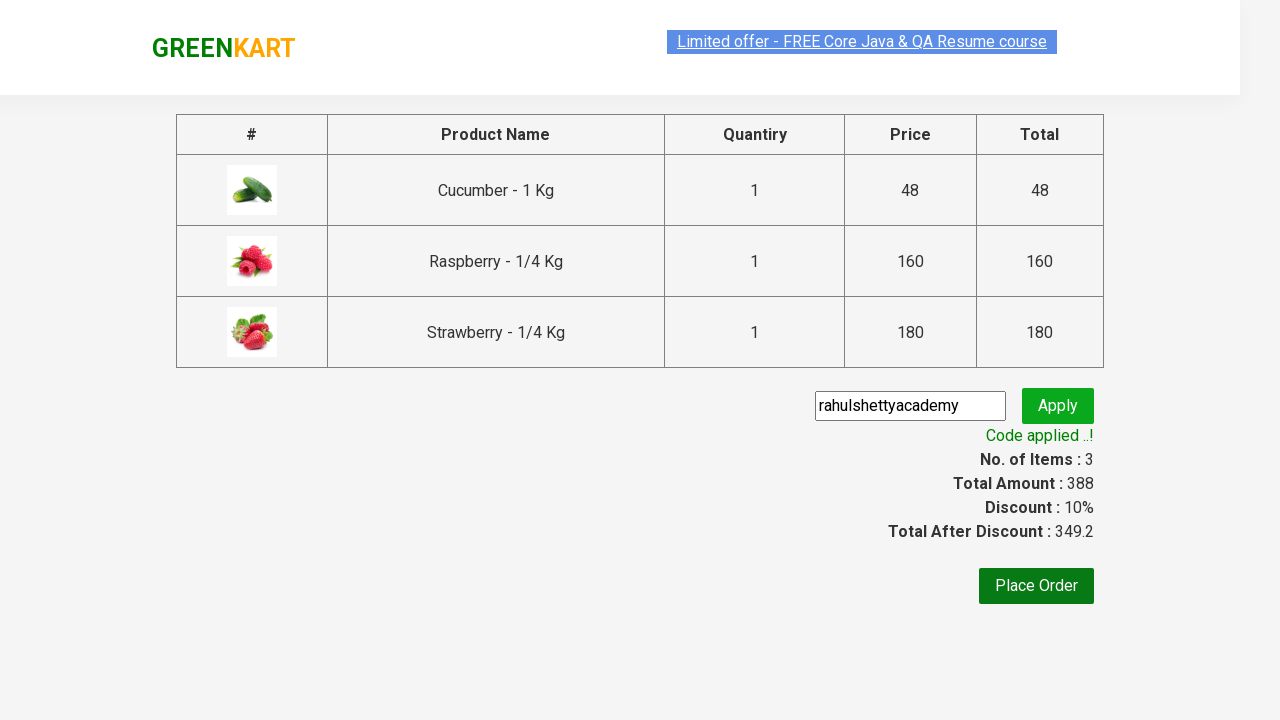